Tests registration form validation when confirmation email doesn't match original email

Starting URL: https://alada.vn/tai-khoan/dang-ky.html

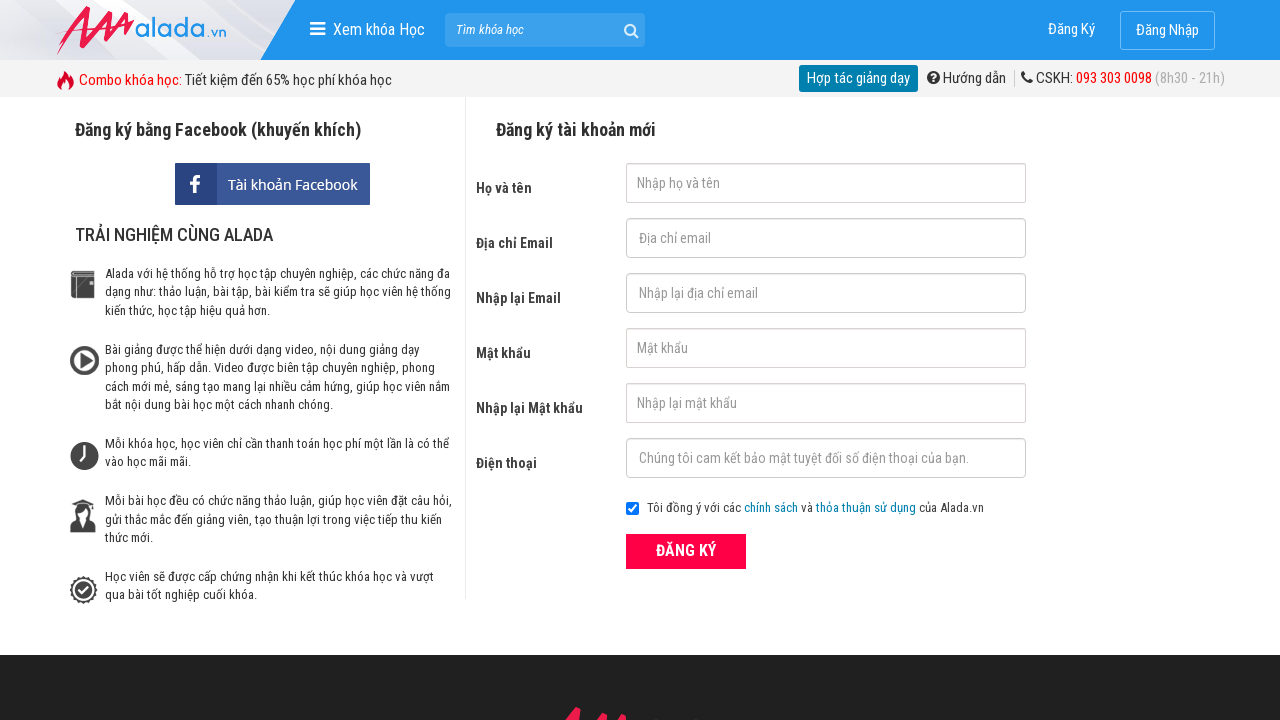

Filled first name field with 'Ha Ngan' on #txtFirstname
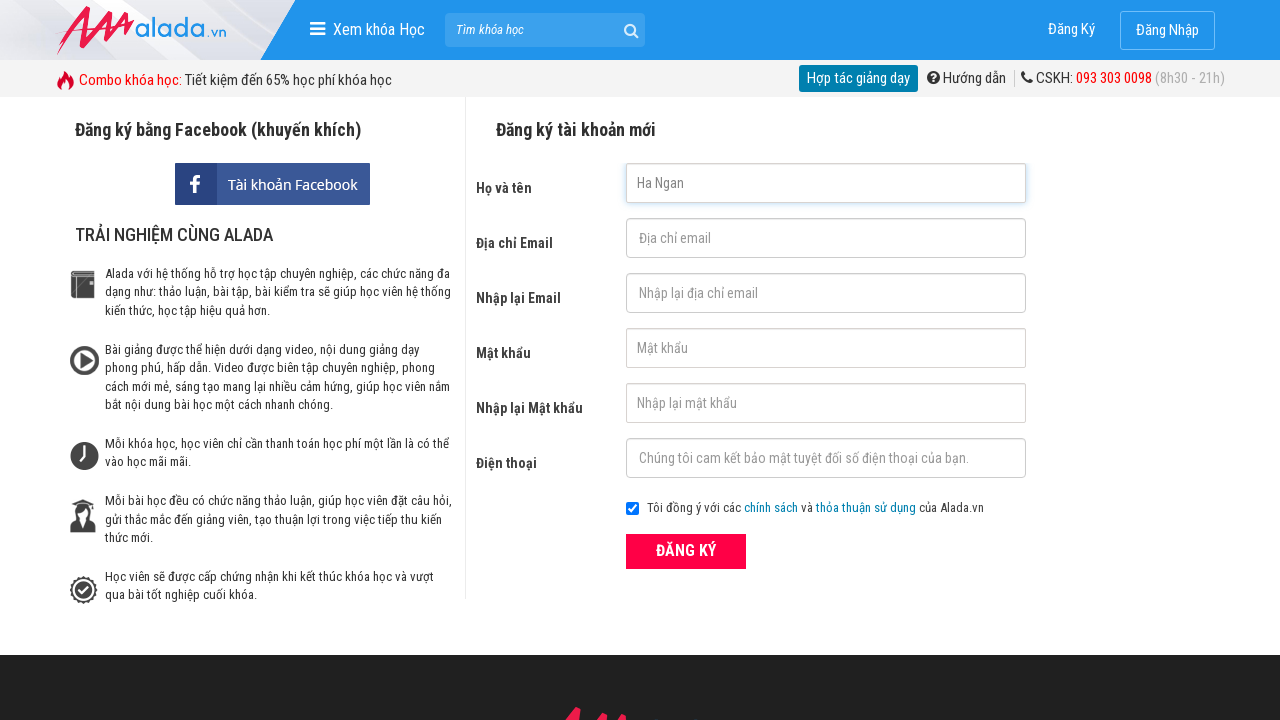

Filled email field with 'ngan@gmail.com' on #txtEmail
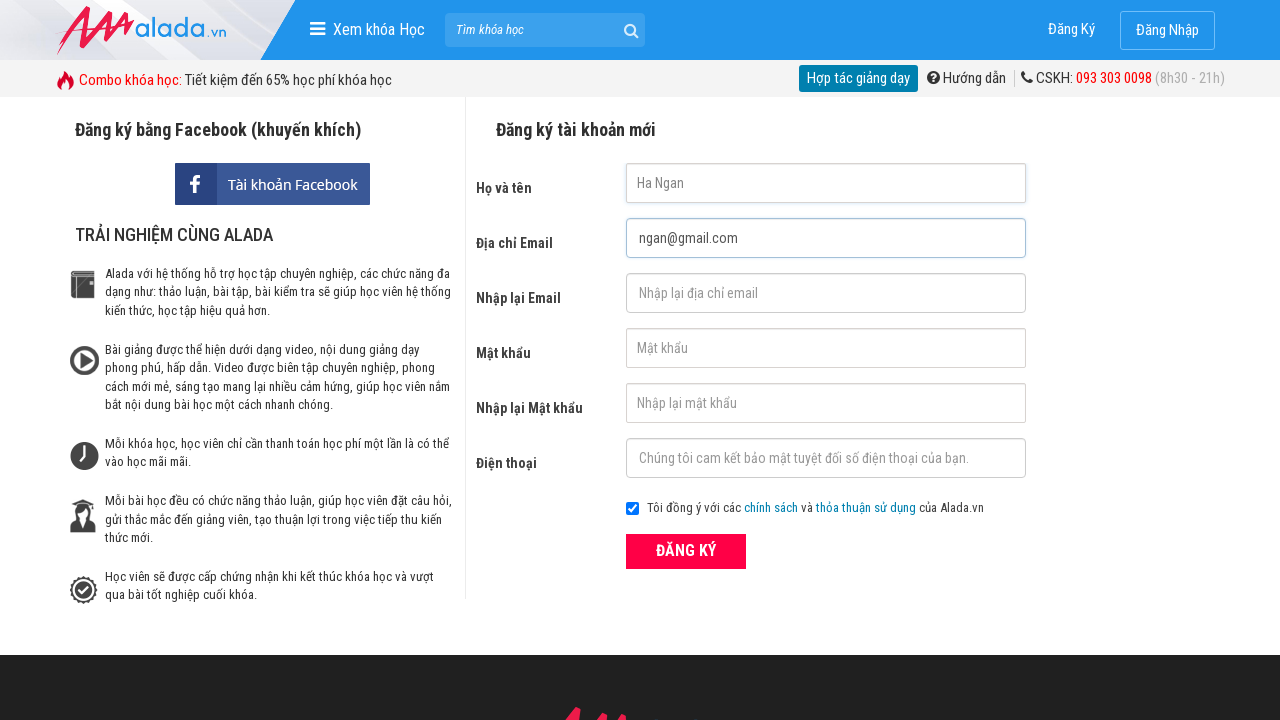

Filled confirmation email field with mismatched email 'ngan@gmail.net' on #txtCEmail
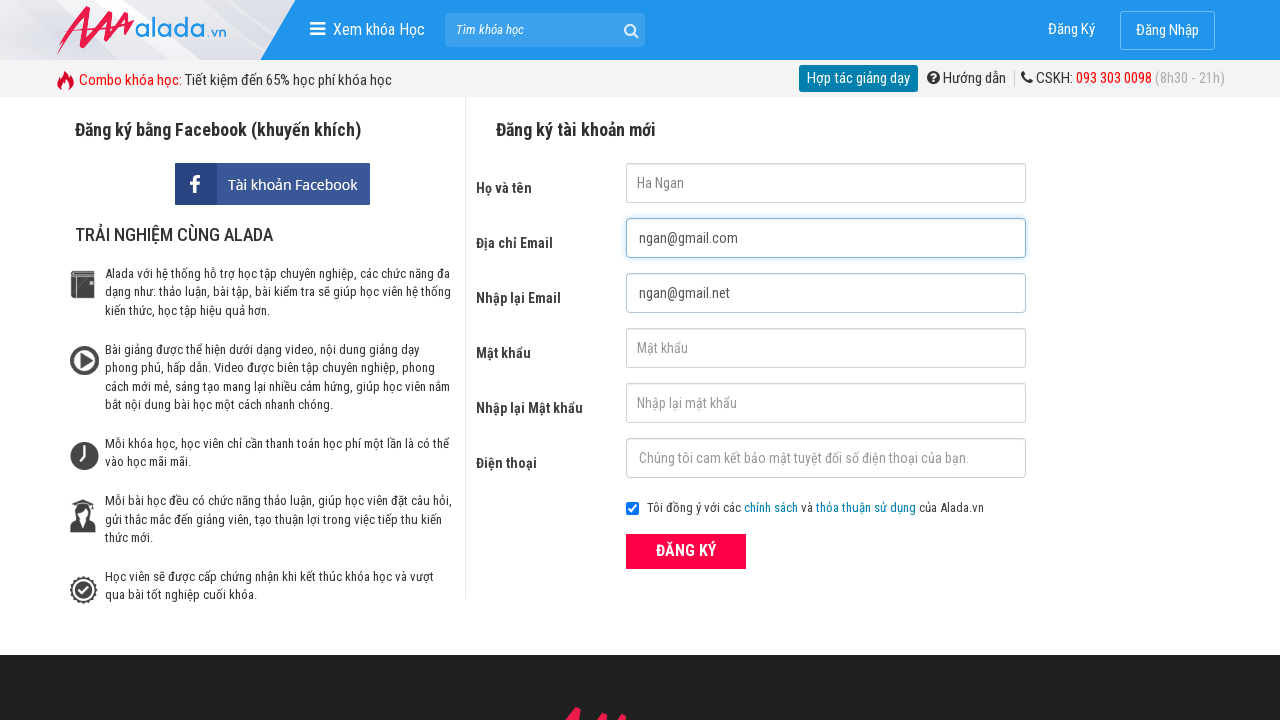

Filled password field with '123456789' on #txtPassword
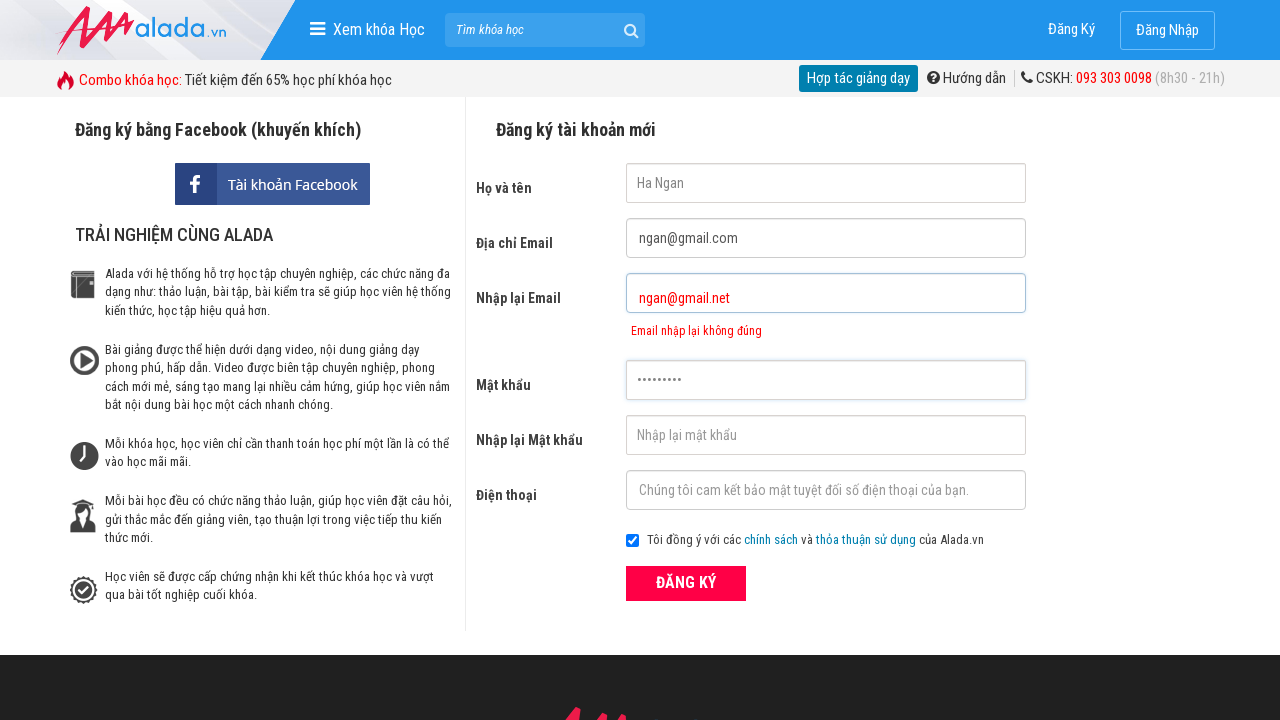

Filled confirmation password field with '123456789' on #txtCPassword
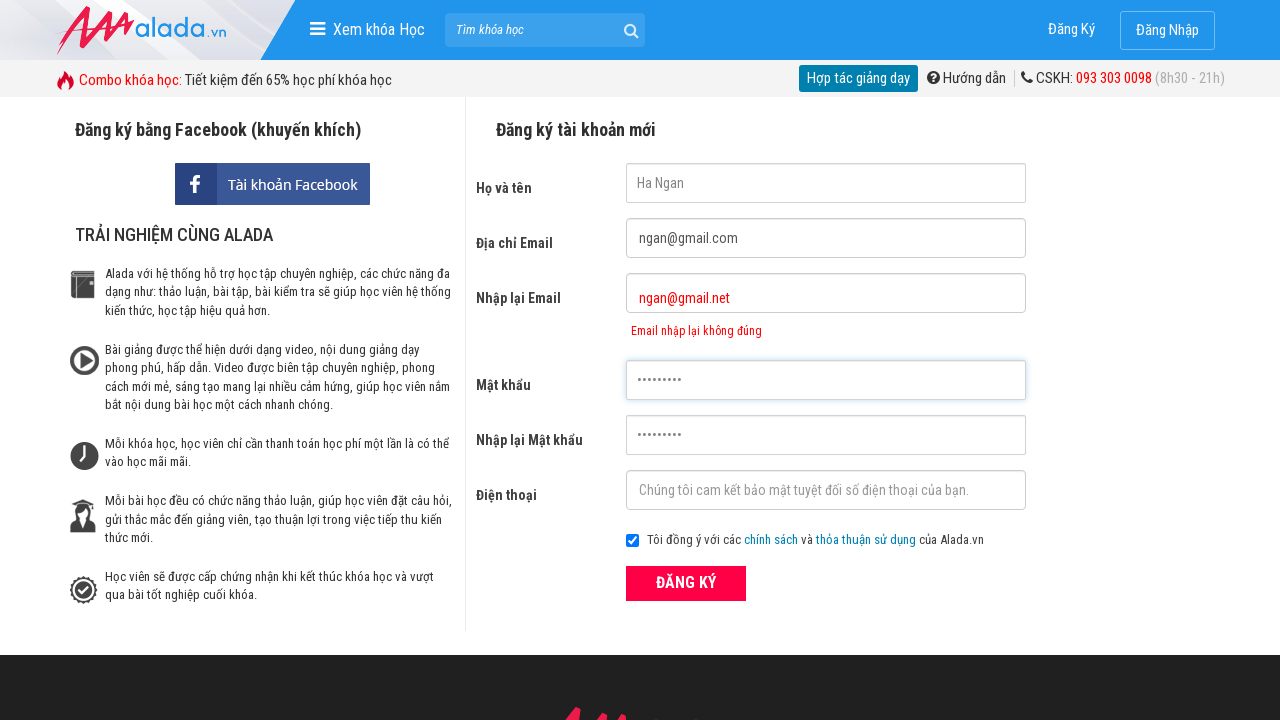

Filled phone field with '0905871111' on #txtPhone
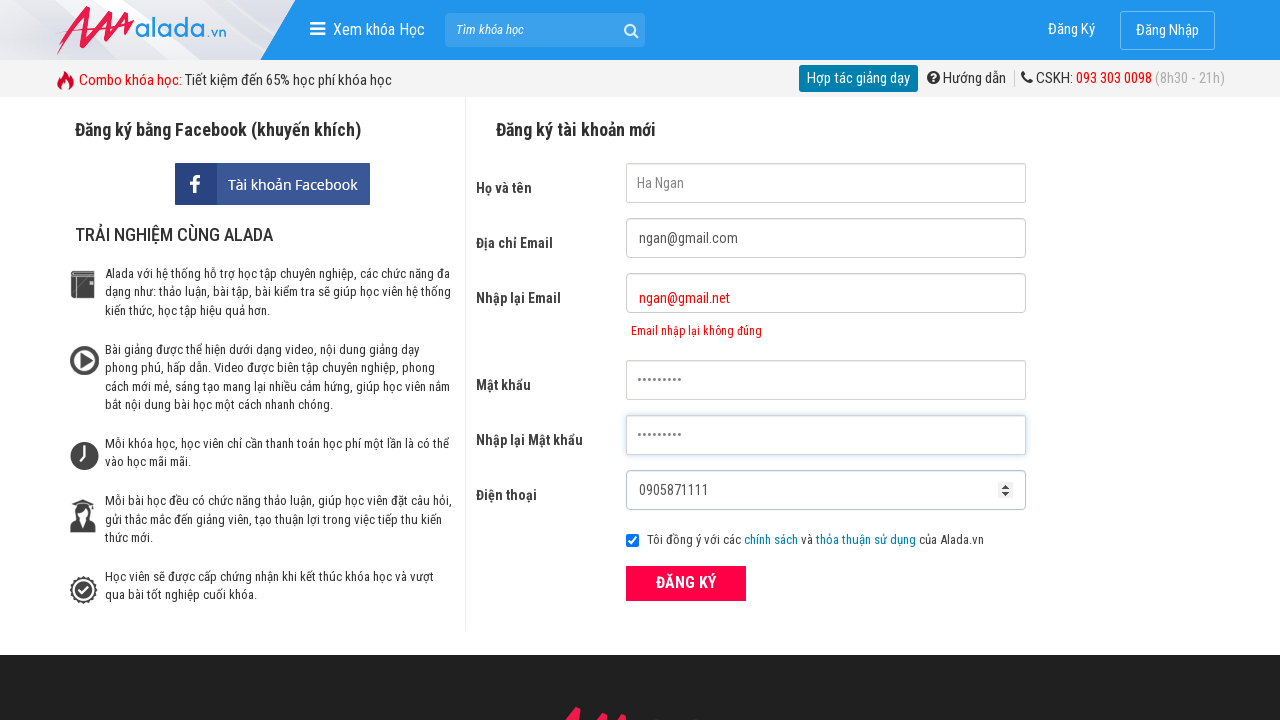

Clicked registration button at (686, 583) on xpath=//form[@id='frmLogin']//button[text()='ĐĂNG KÝ']
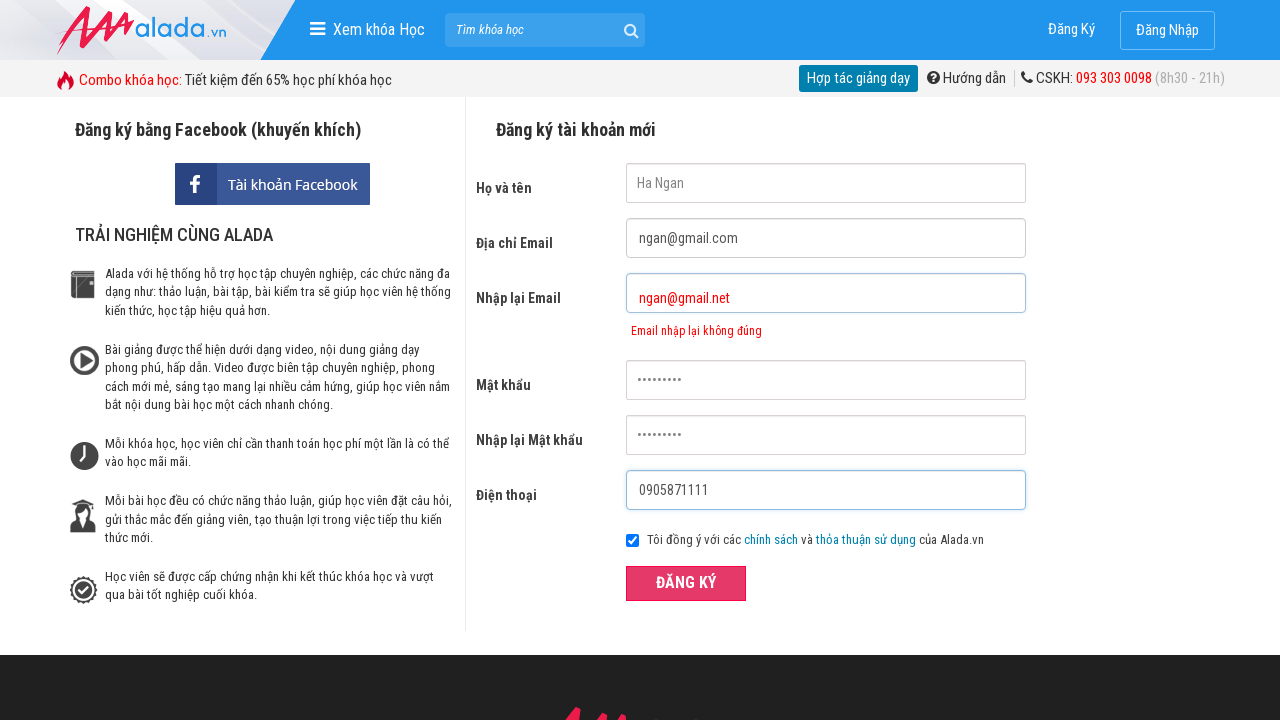

Email mismatch error message appeared
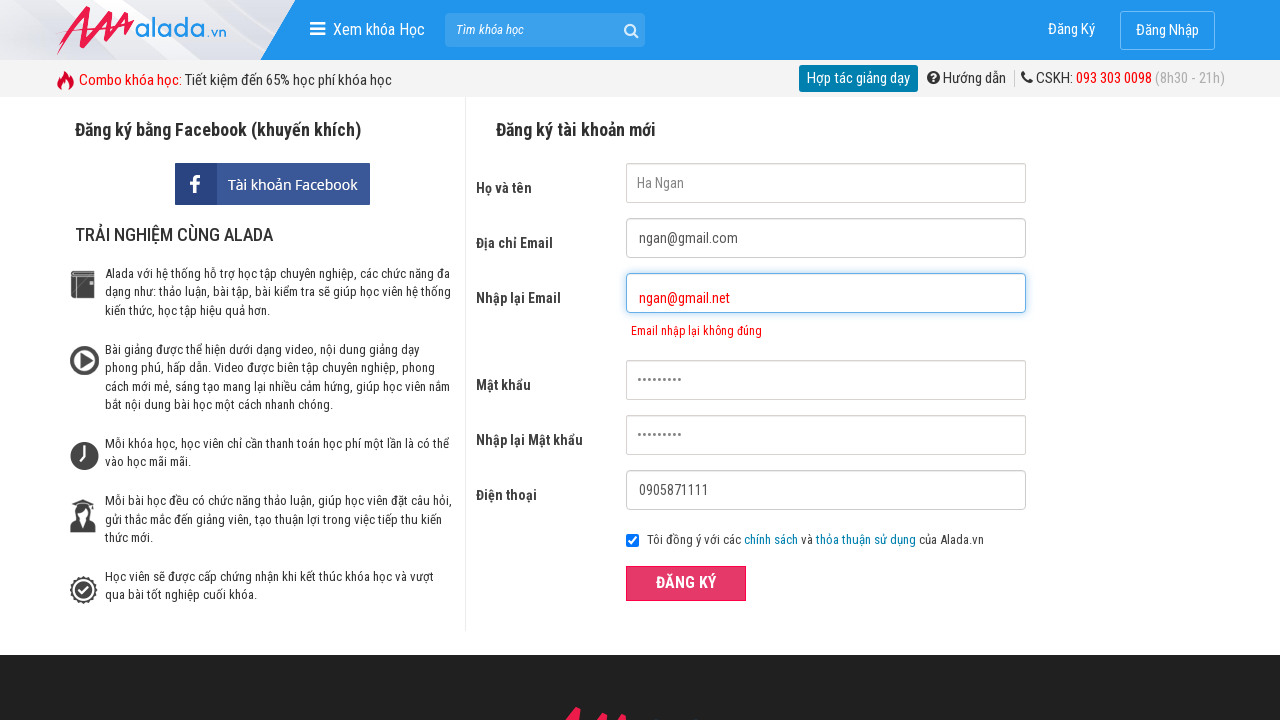

Verified error message: 'Email nhập lại không đúng' (Email confirmation does not match)
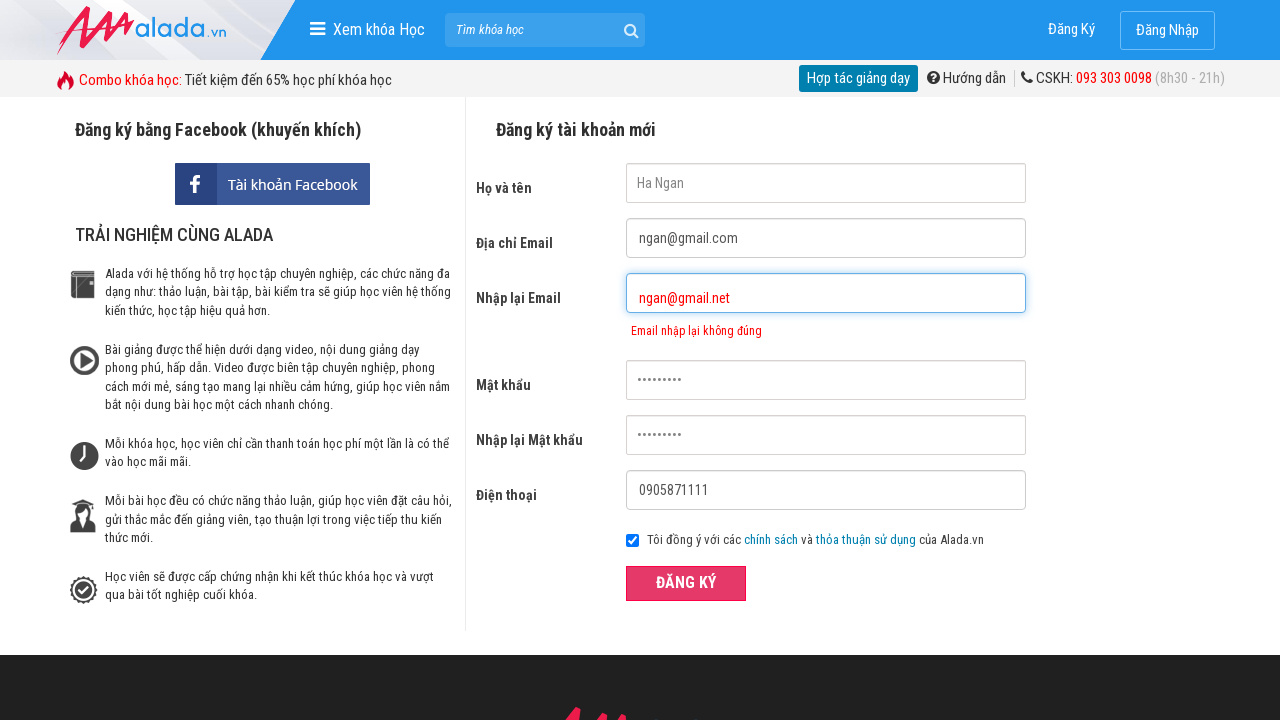

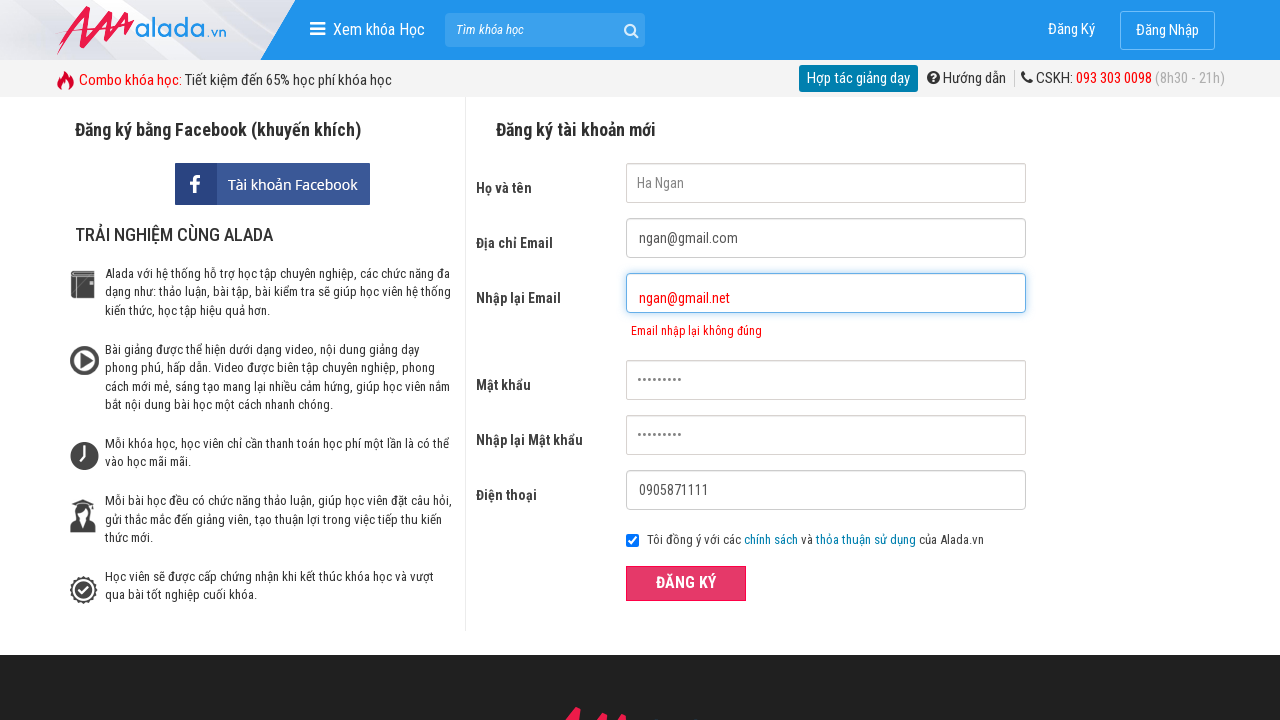